Navigates to OpenCart demo store and verifies the page loads by checking for elements. This is a basic page load verification test.

Starting URL: https://demo-opencart.com/

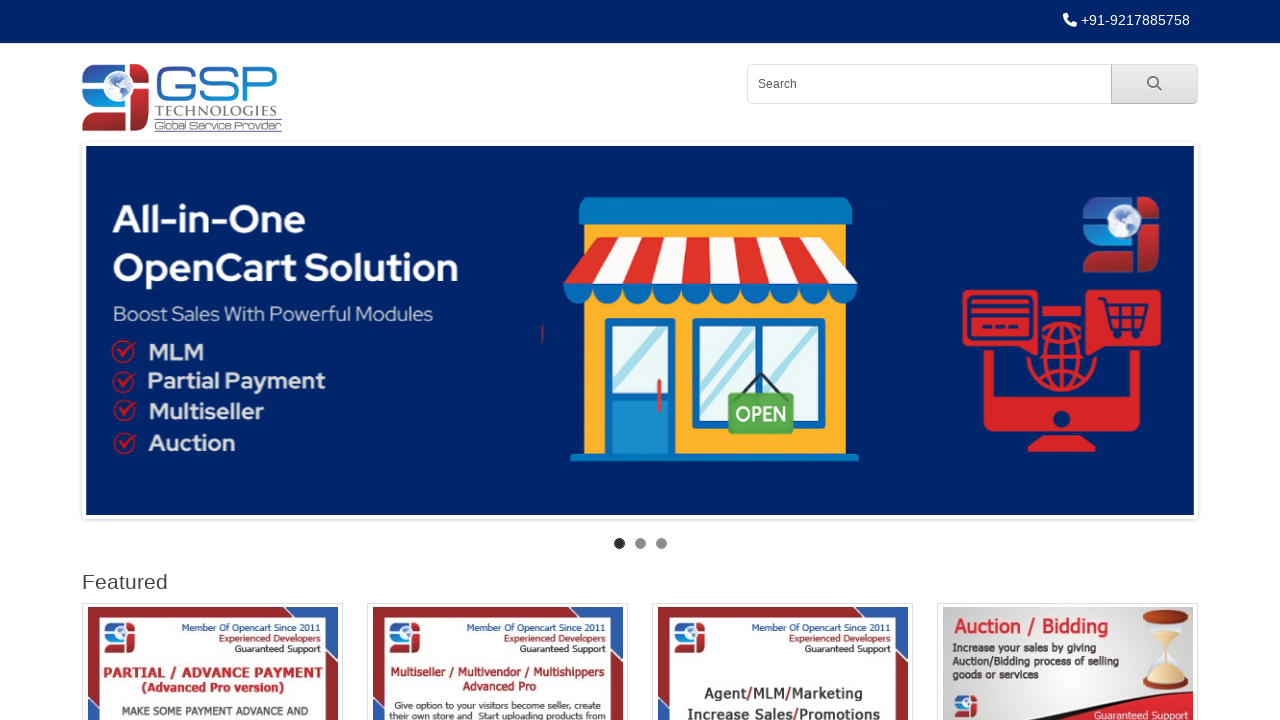

Waited for logo element to load on OpenCart demo store
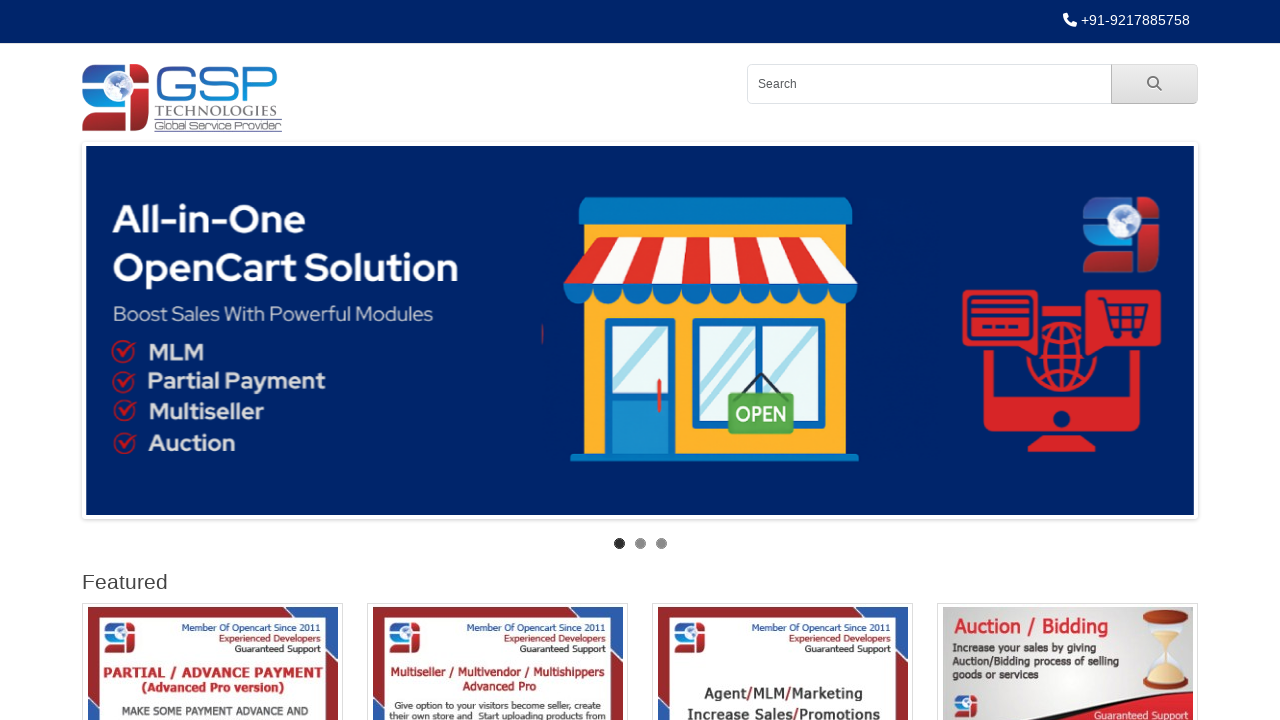

Verified search box is present on the page
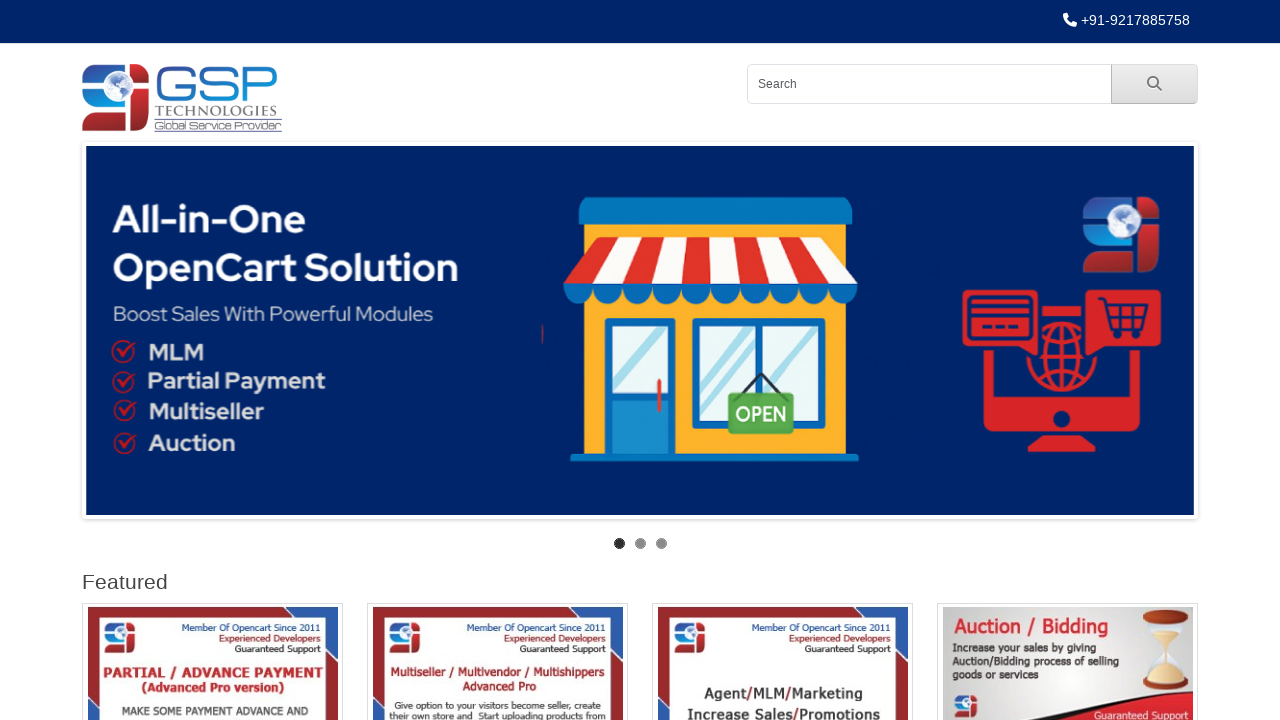

Verified navigation links are present on the page
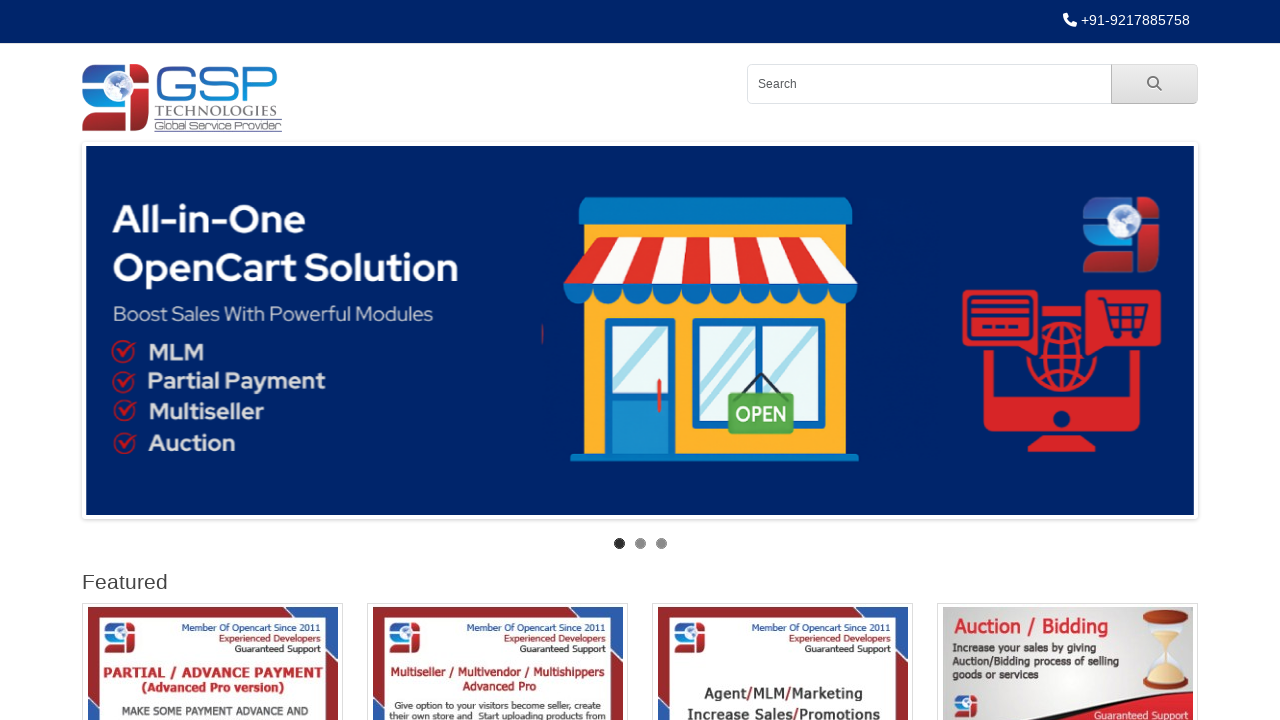

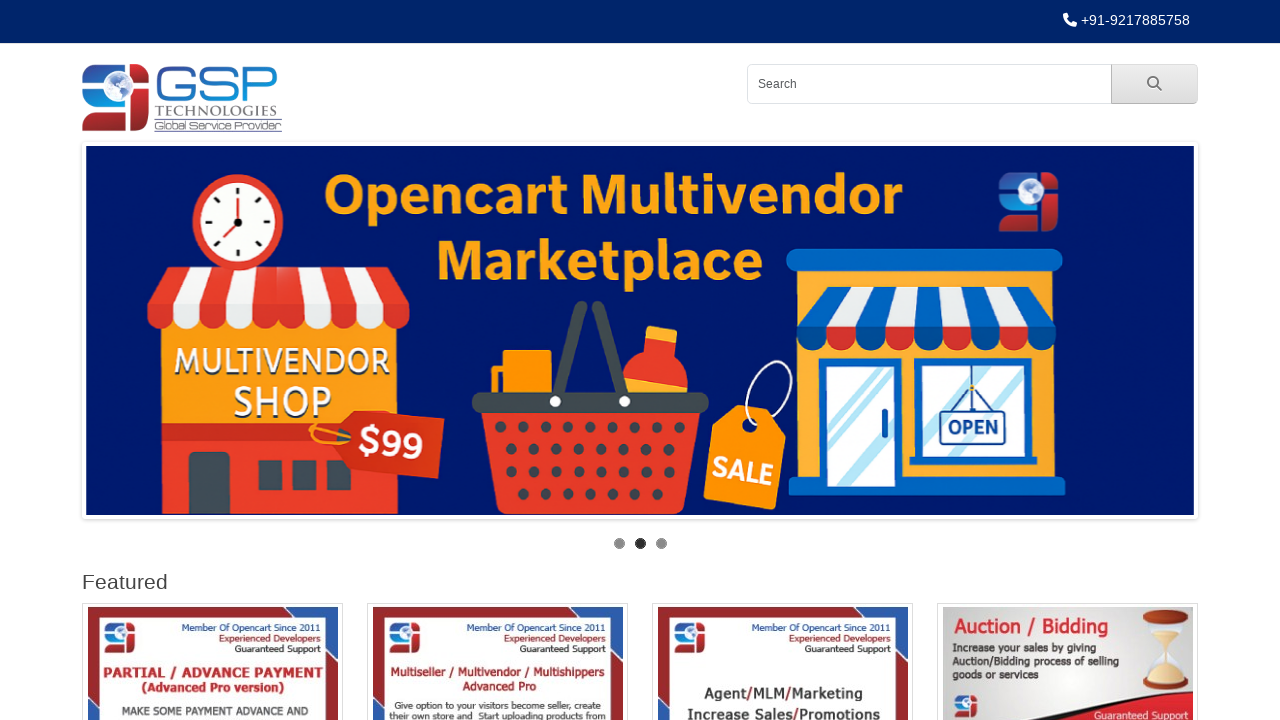